Tests redirect functionality by clicking redirect link and then navigating to a 404 status code page

Starting URL: https://the-internet.herokuapp.com/redirector

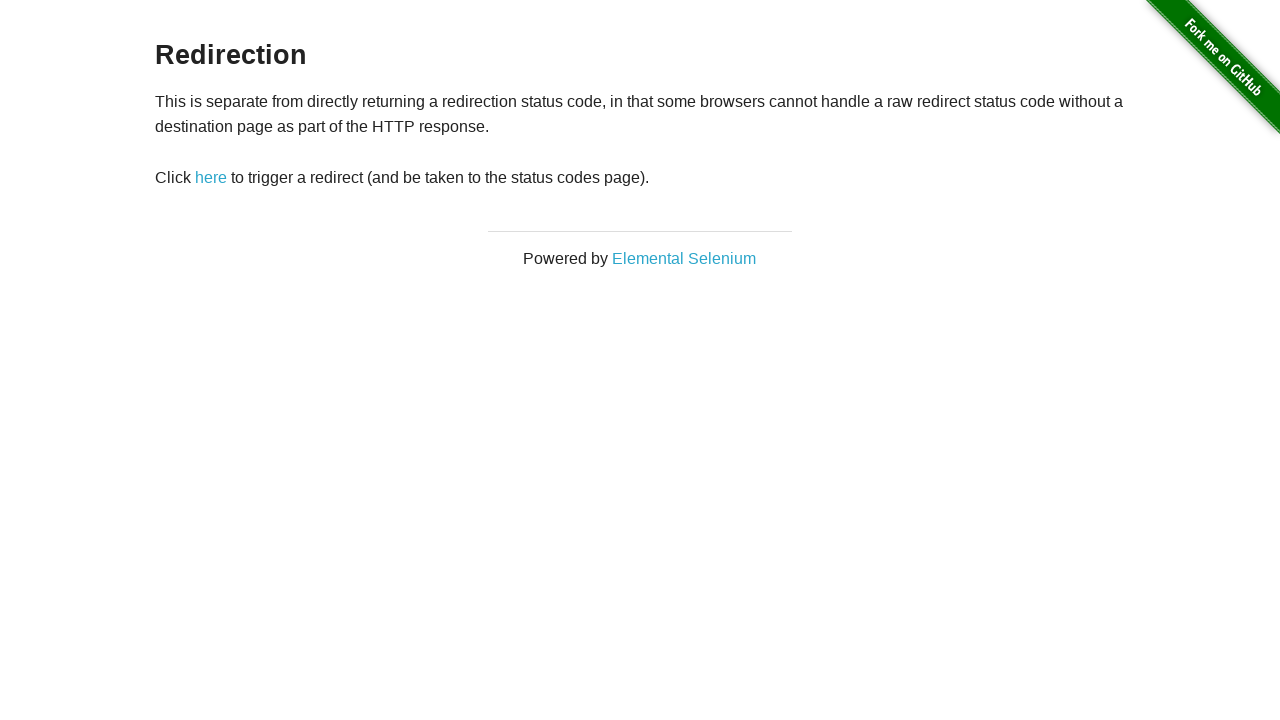

Clicked redirect button at (211, 178) on #redirect
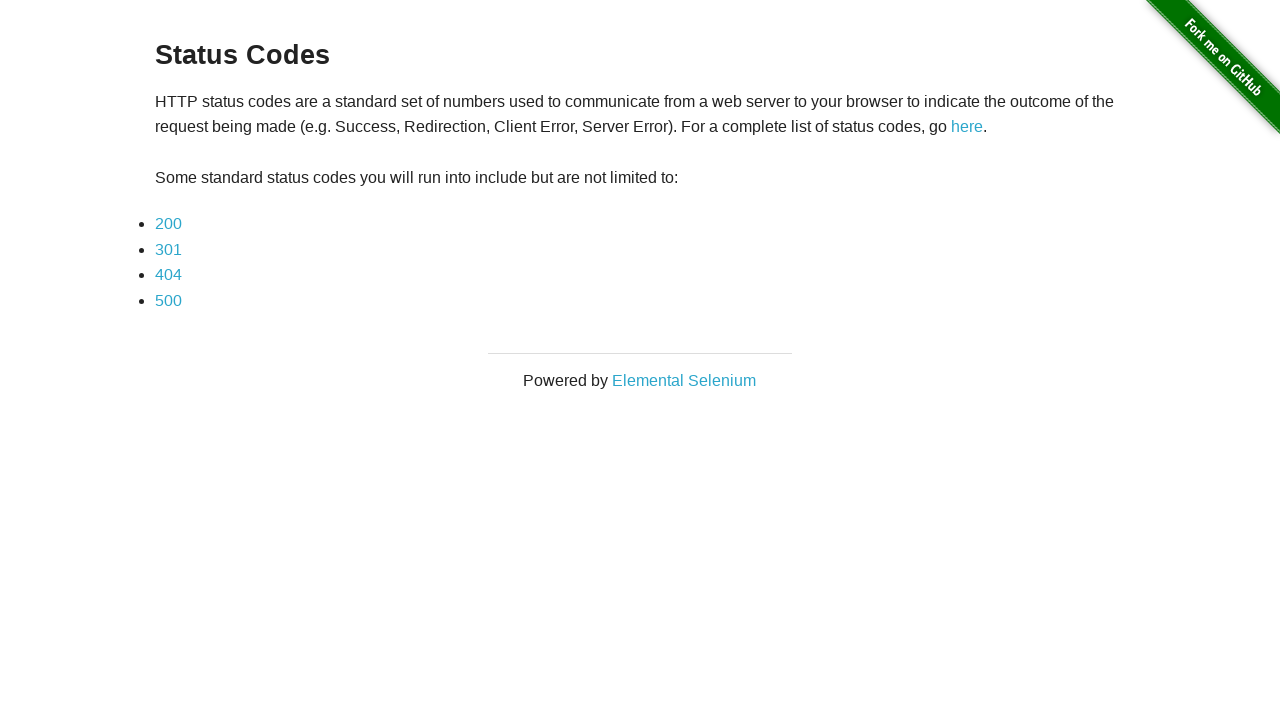

Clicked the third link in the list to navigate to 404 status code page at (168, 275) on xpath=//*[@id='content']/div/ul/li[3]/a
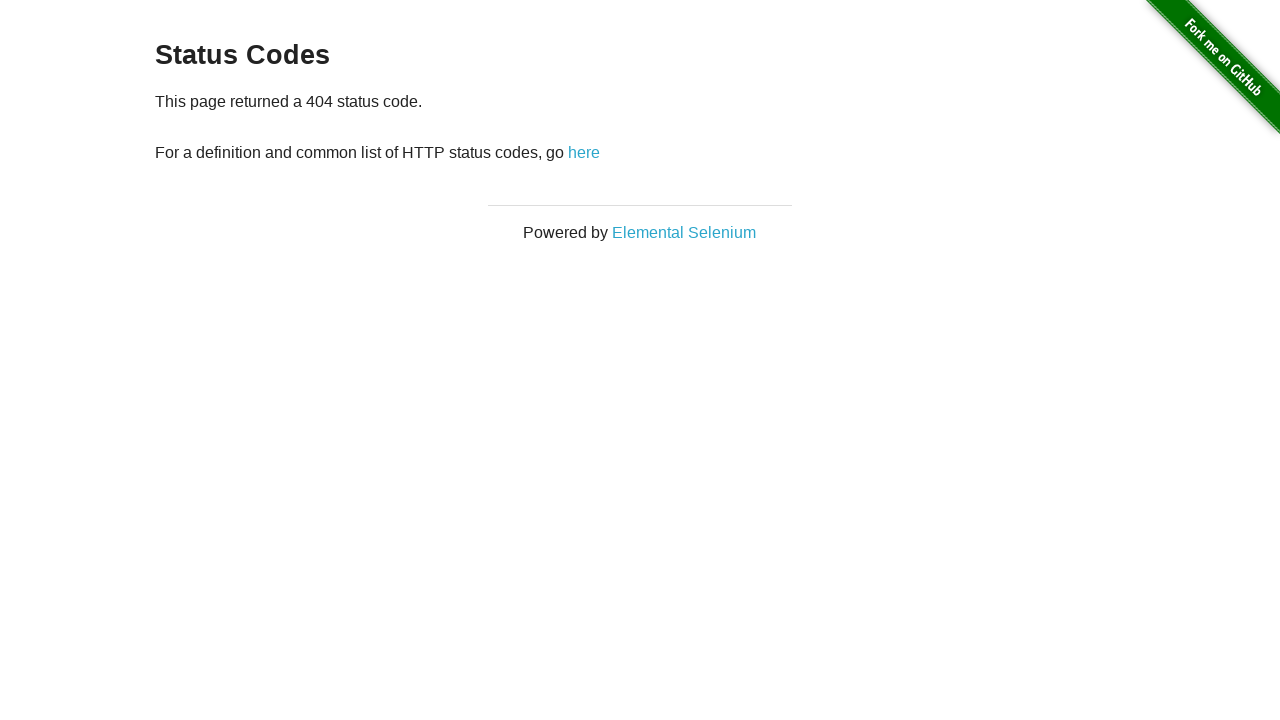

Status code page loaded successfully
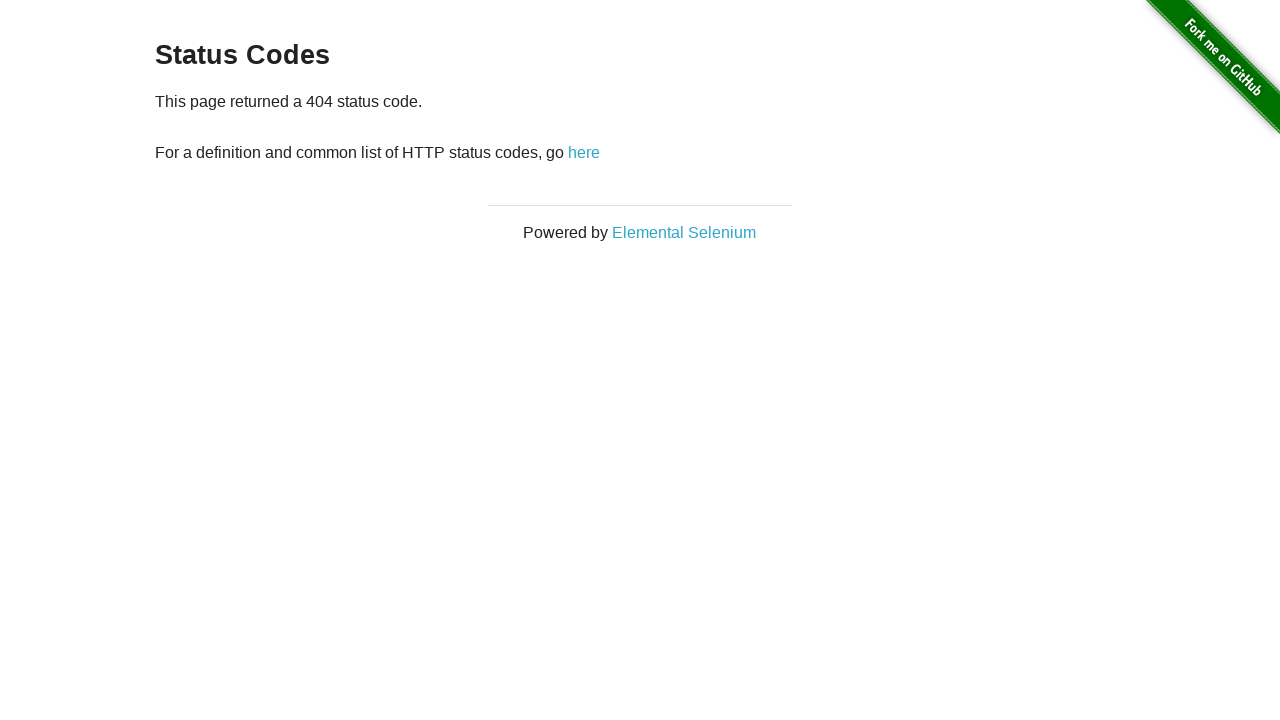

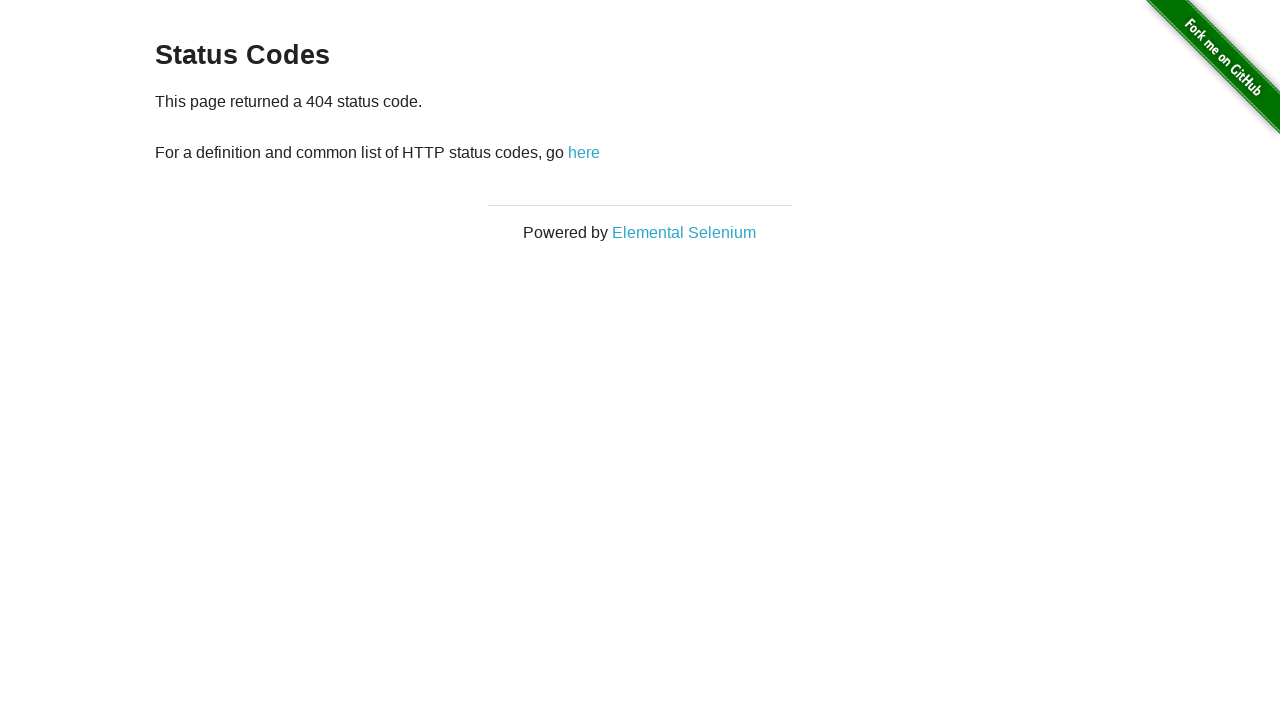